Tests hover functionality by hovering over an avatar element and verifying that additional user information (figcaption) becomes visible.

Starting URL: http://the-internet.herokuapp.com/hovers

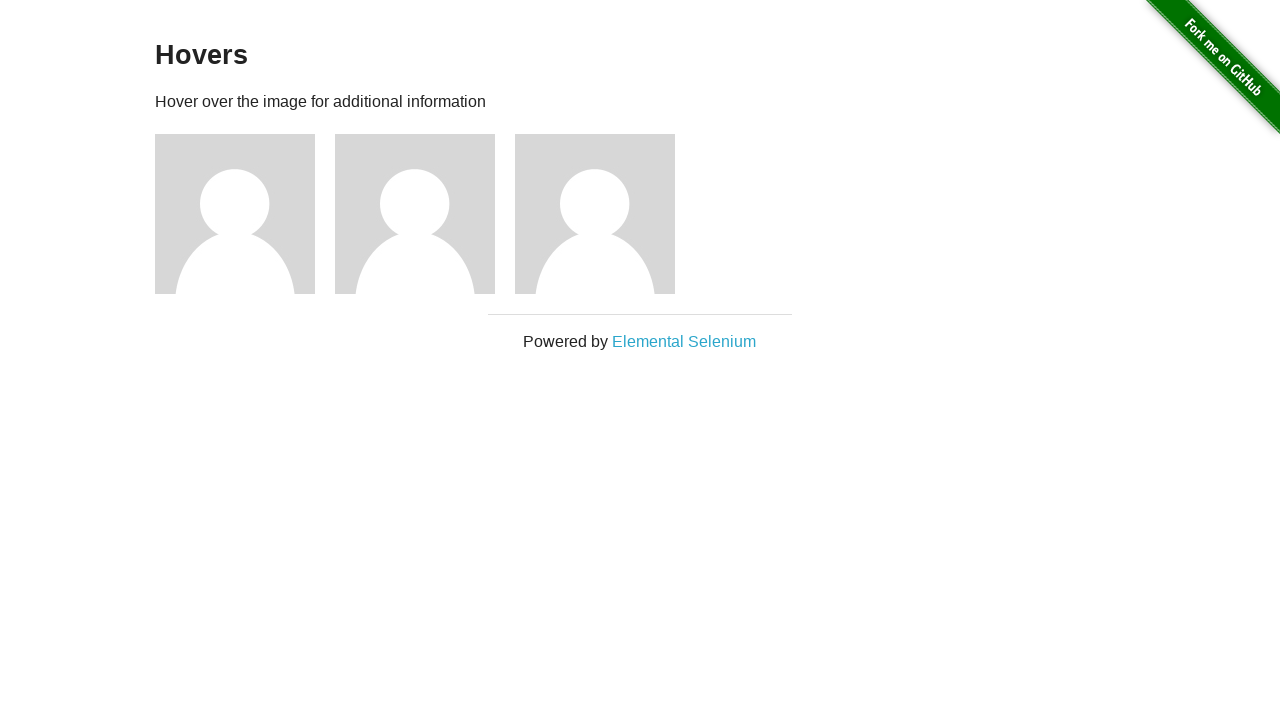

Located the first avatar element
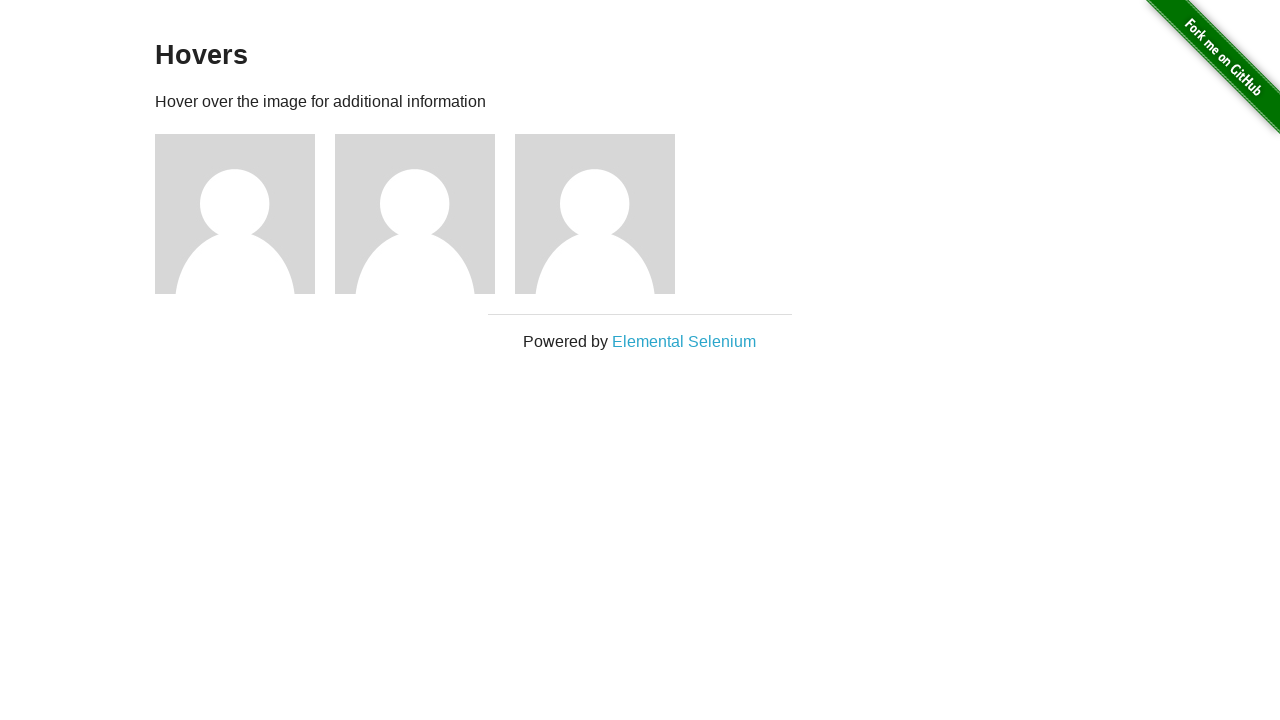

Hovered over the avatar element at (245, 214) on .figure >> nth=0
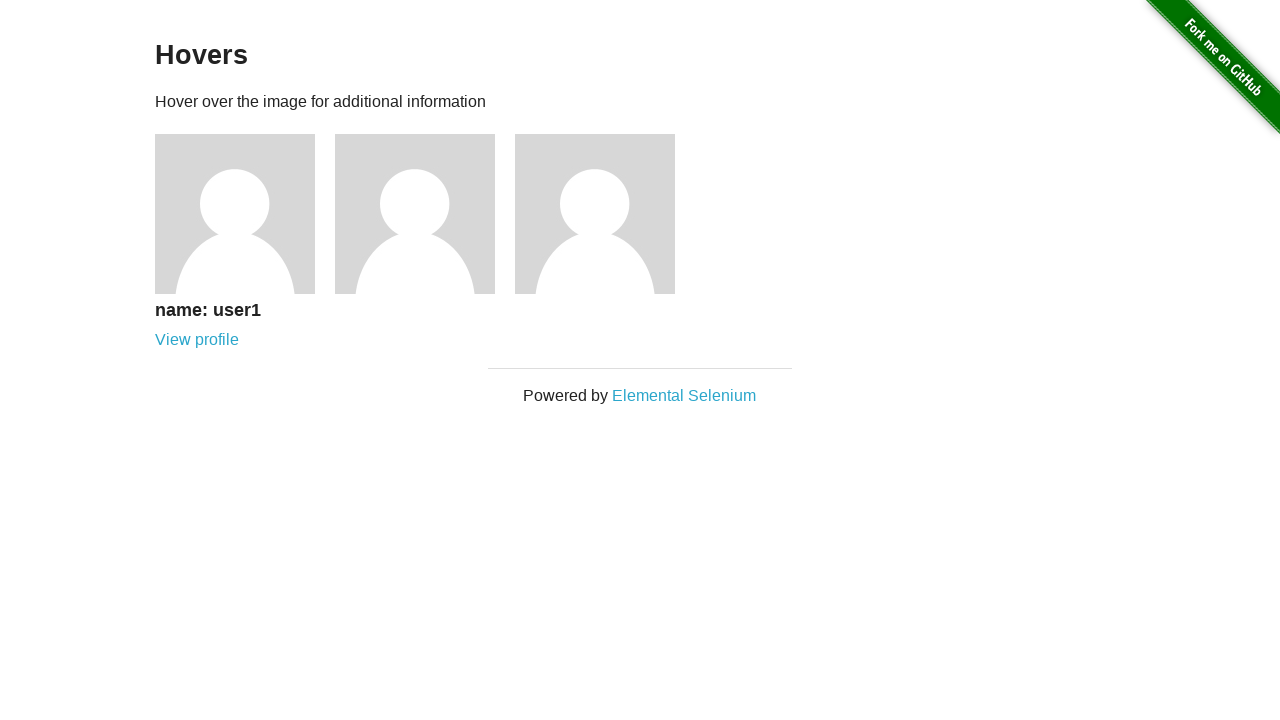

Figcaption became visible after hover
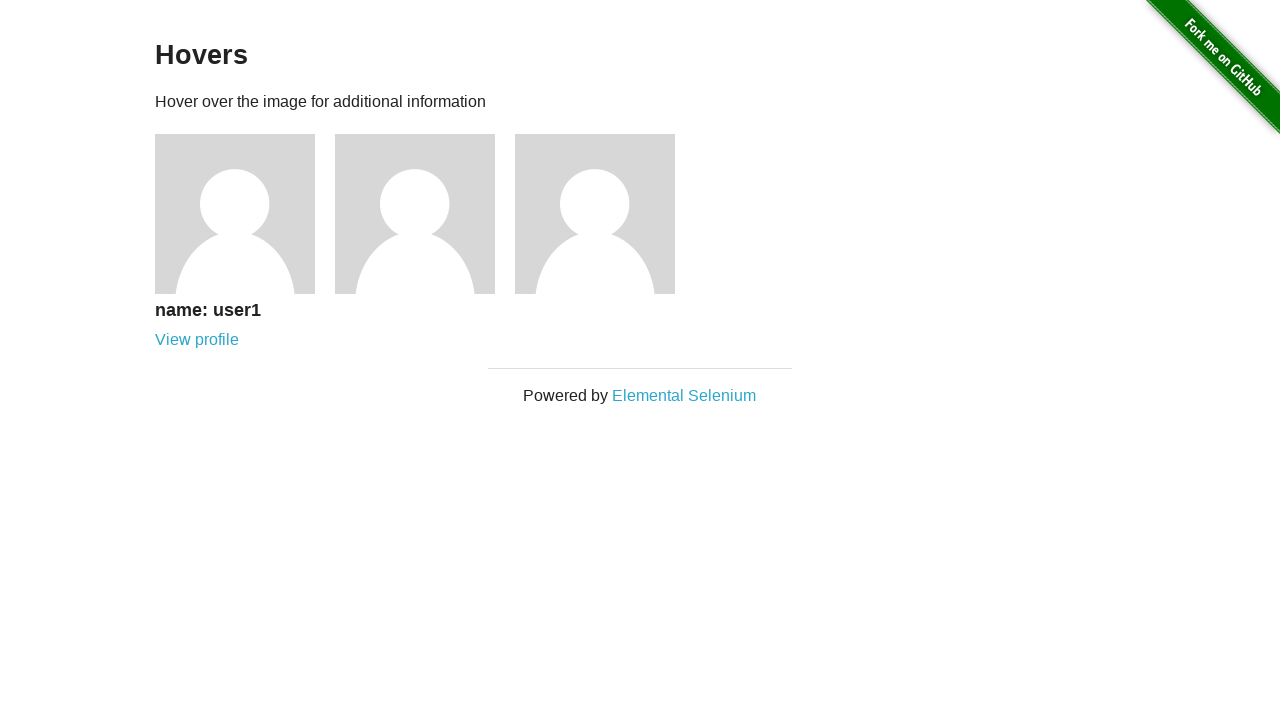

Verified that figcaption is visible
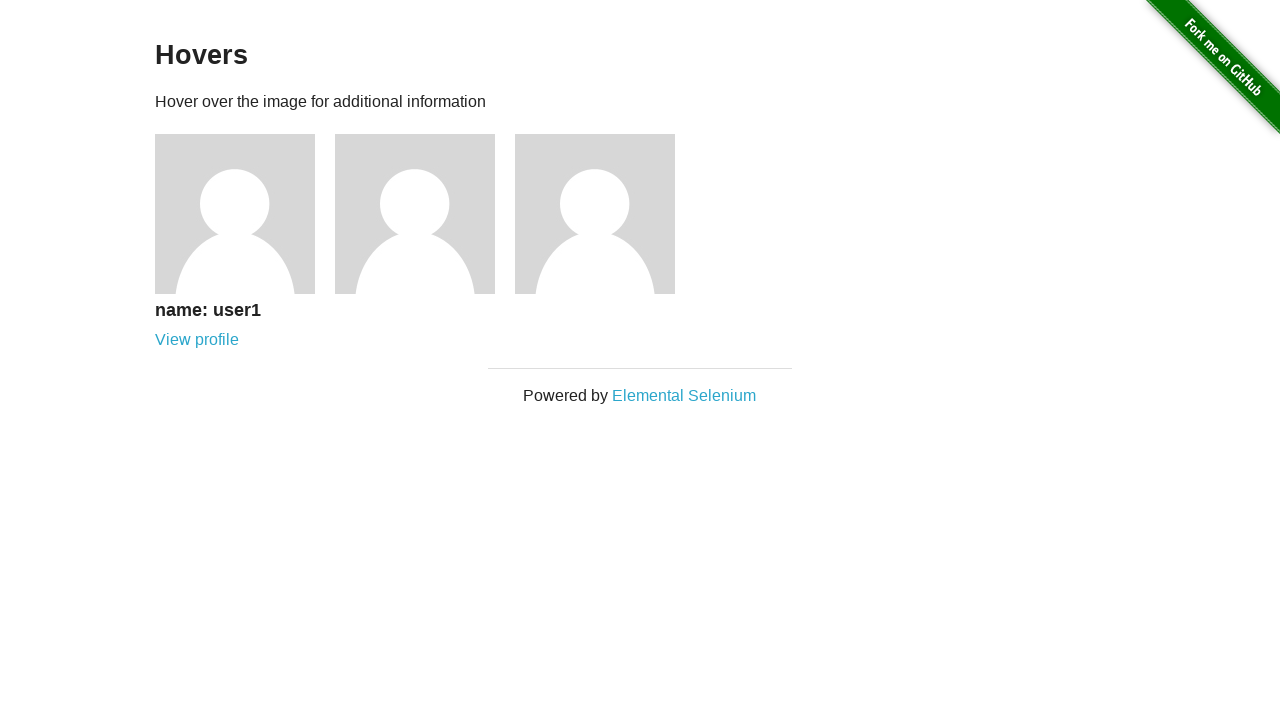

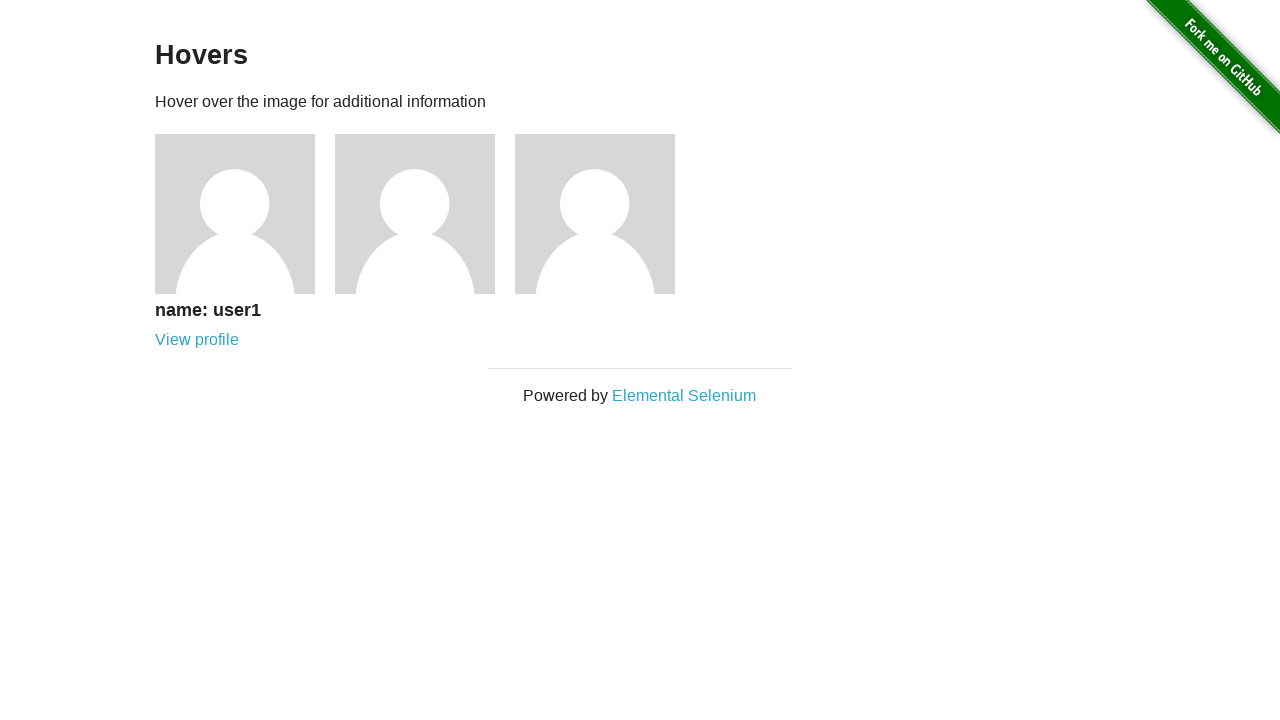